Tests dynamic loading with excessive wait time (50 seconds) to verify wait returns as soon as element is ready

Starting URL: https://automationfc.github.io/dynamic-loading/

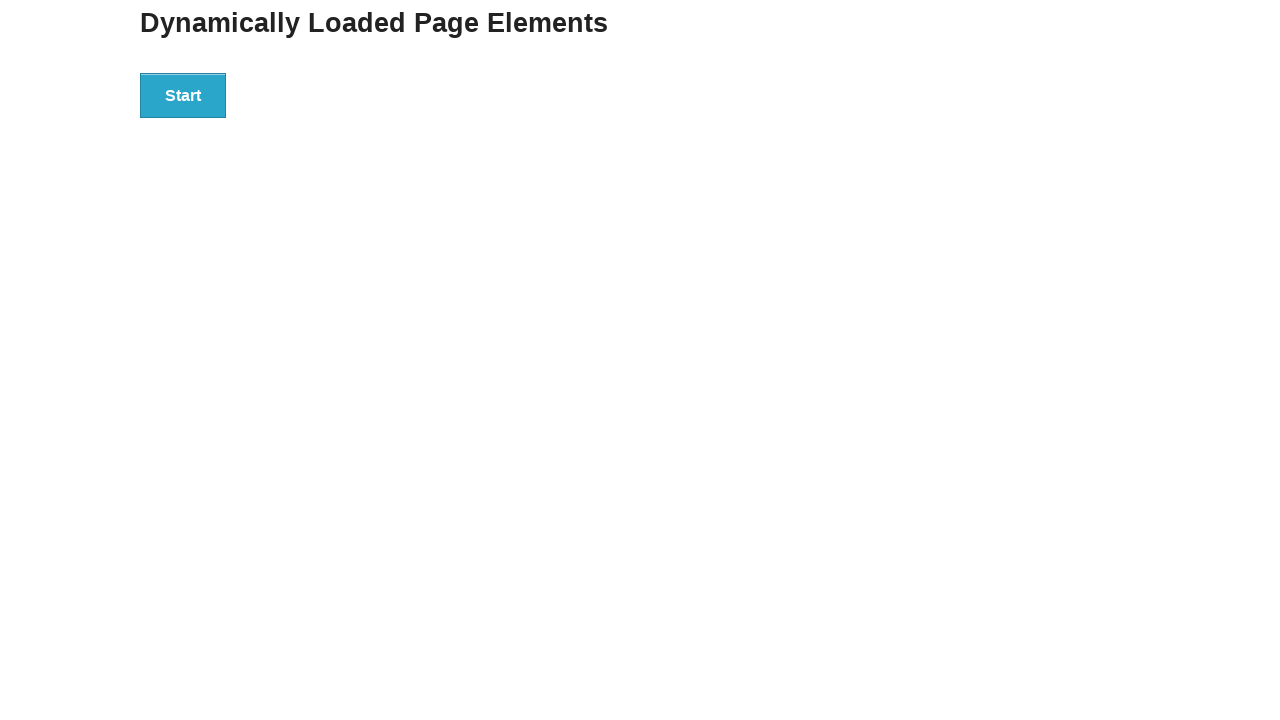

Clicked start button to trigger dynamic loading at (183, 95) on div#start>button
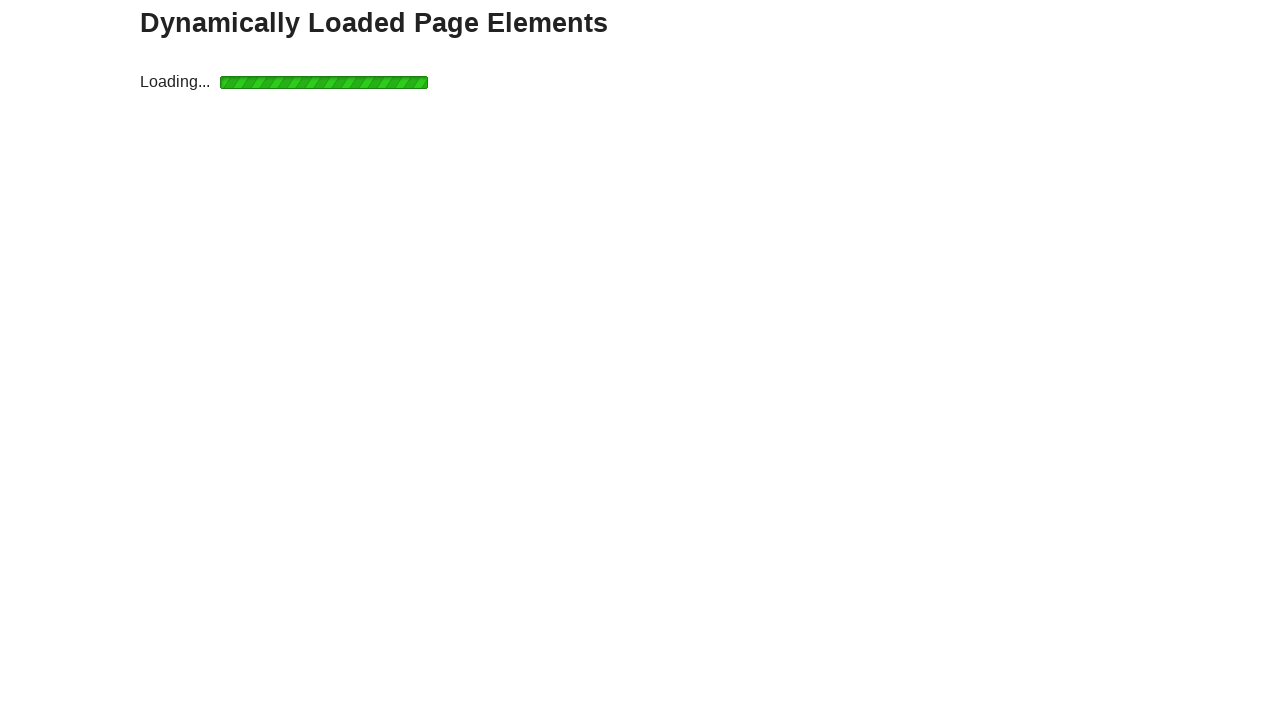

Waited for finish message with 50 second timeout - element became visible
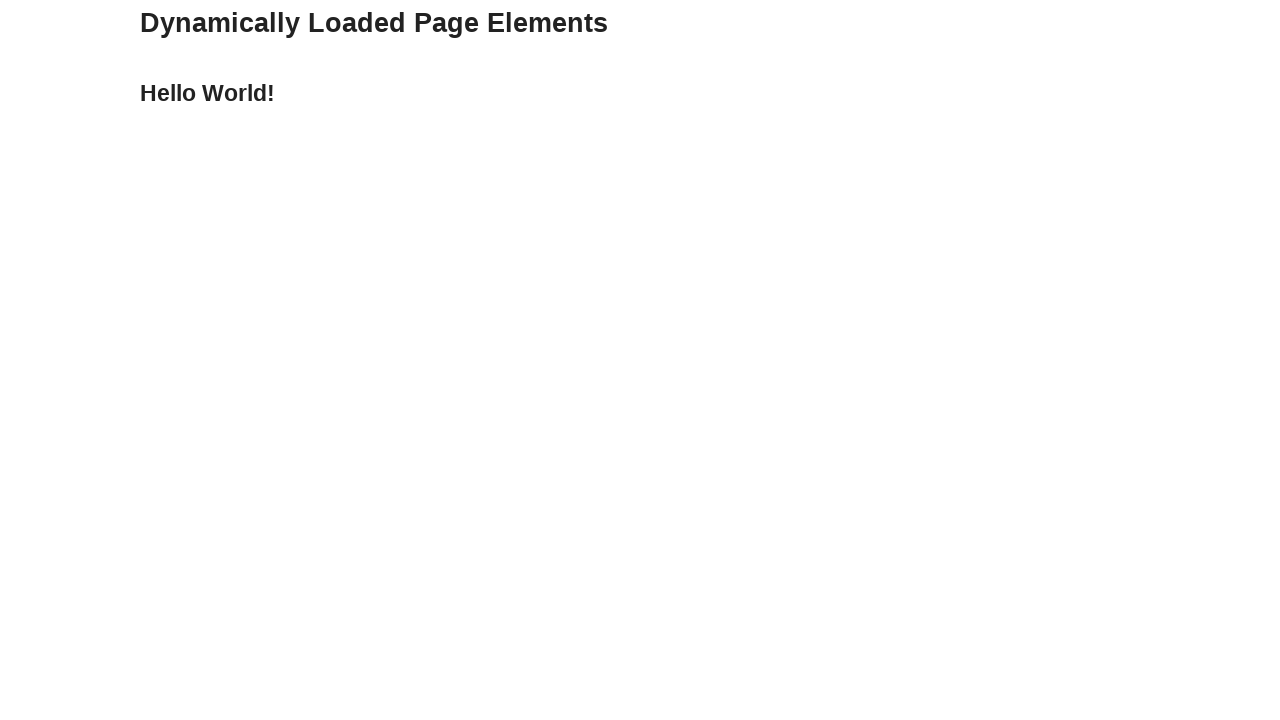

Verified finish message text is 'Hello World!'
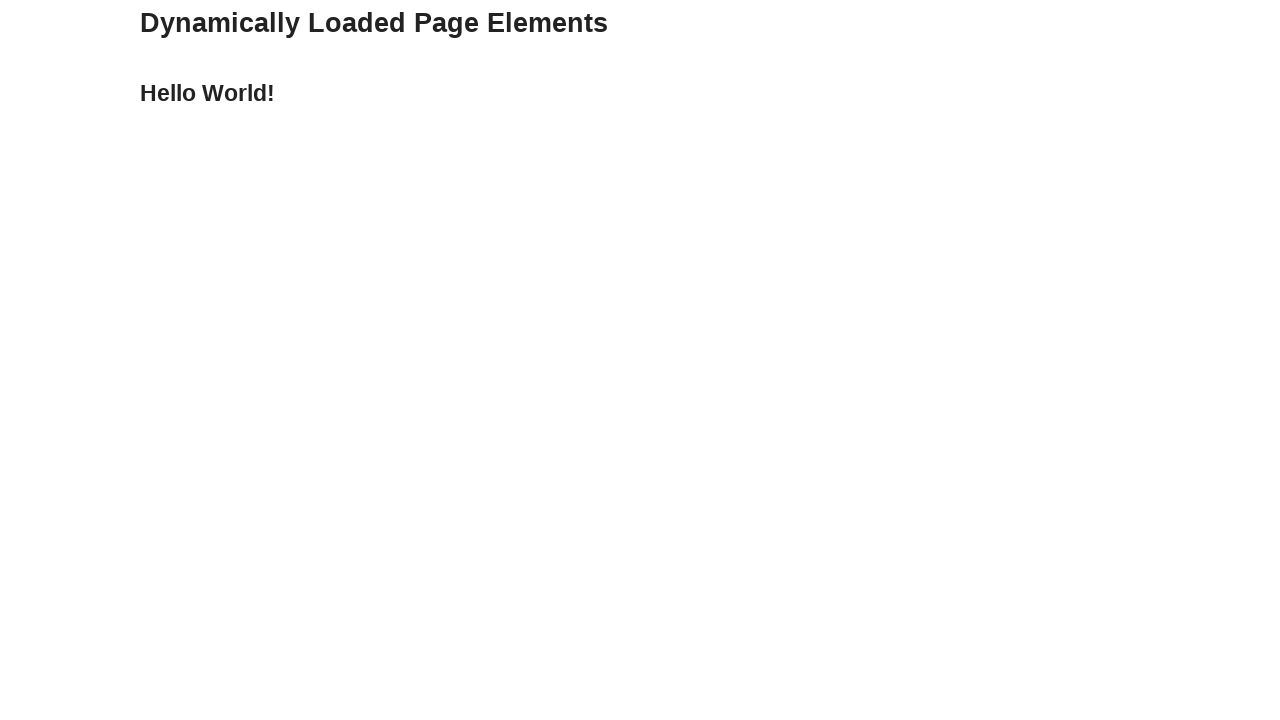

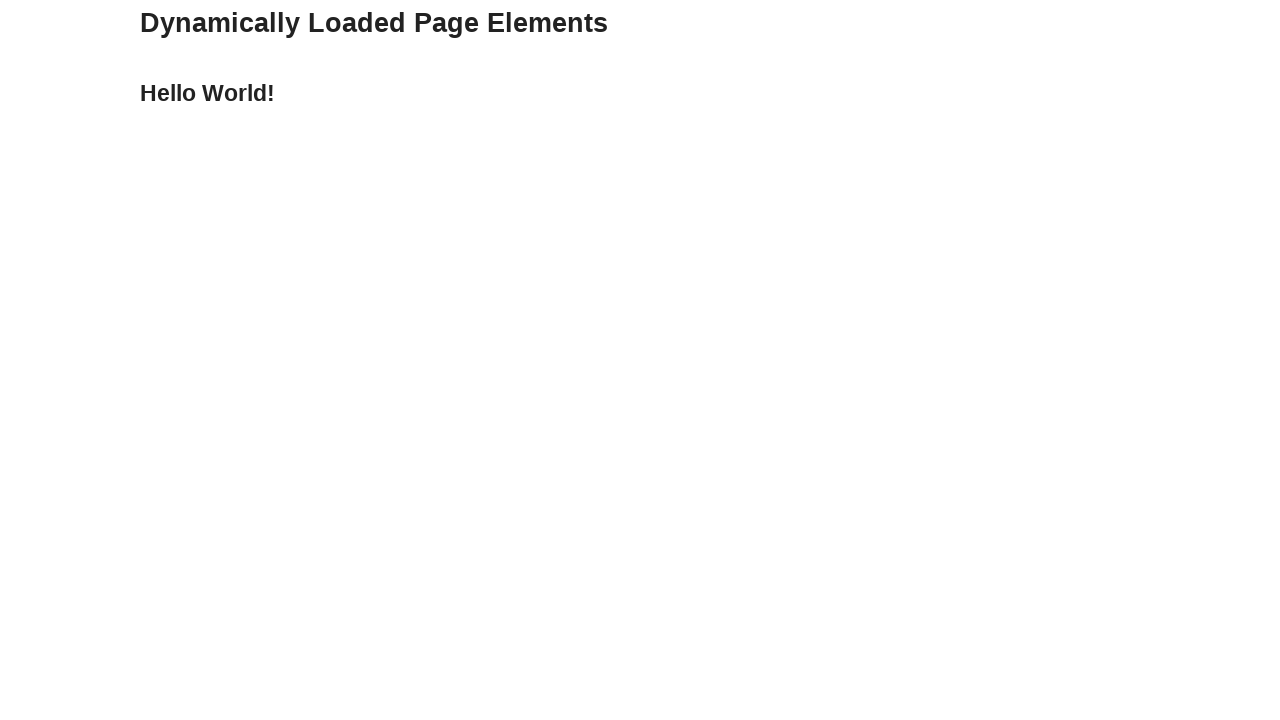